Navigates to Honda 2 Wheelers India website and verifies the page loads successfully

Starting URL: https://www.honda2wheelersindia.com/

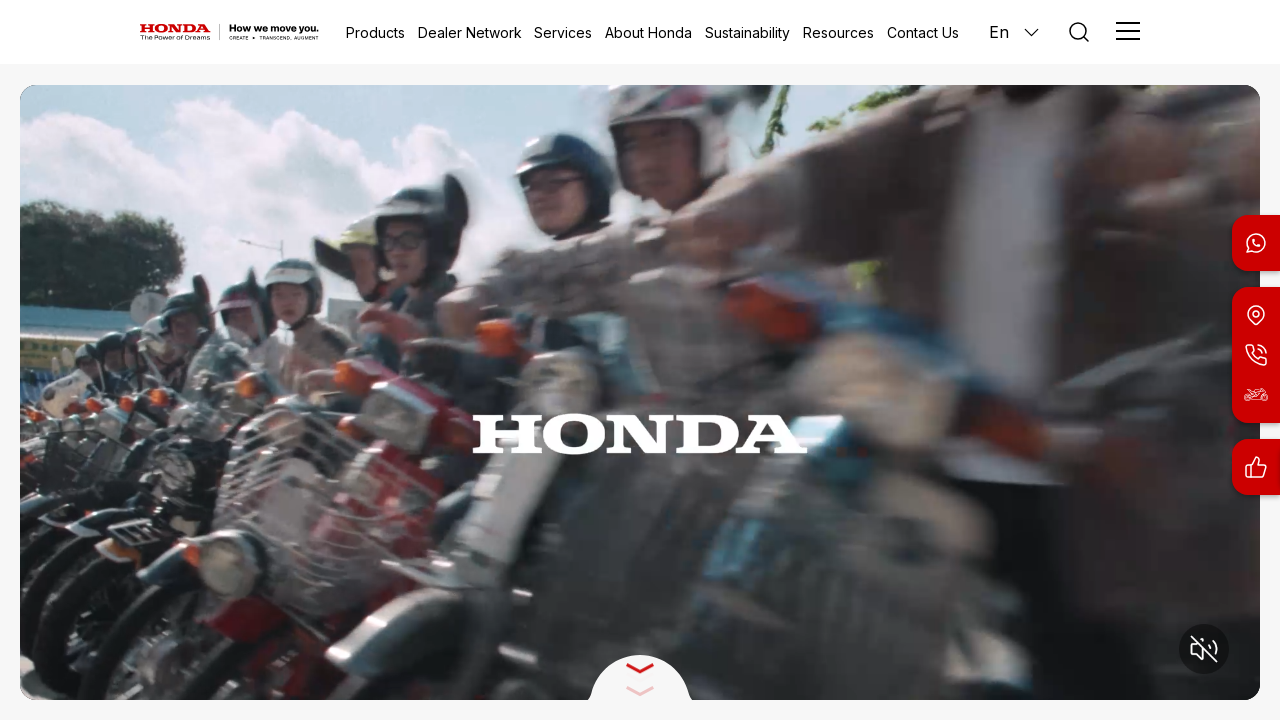

Waited for Honda 2 Wheelers India website to load (domcontentloaded)
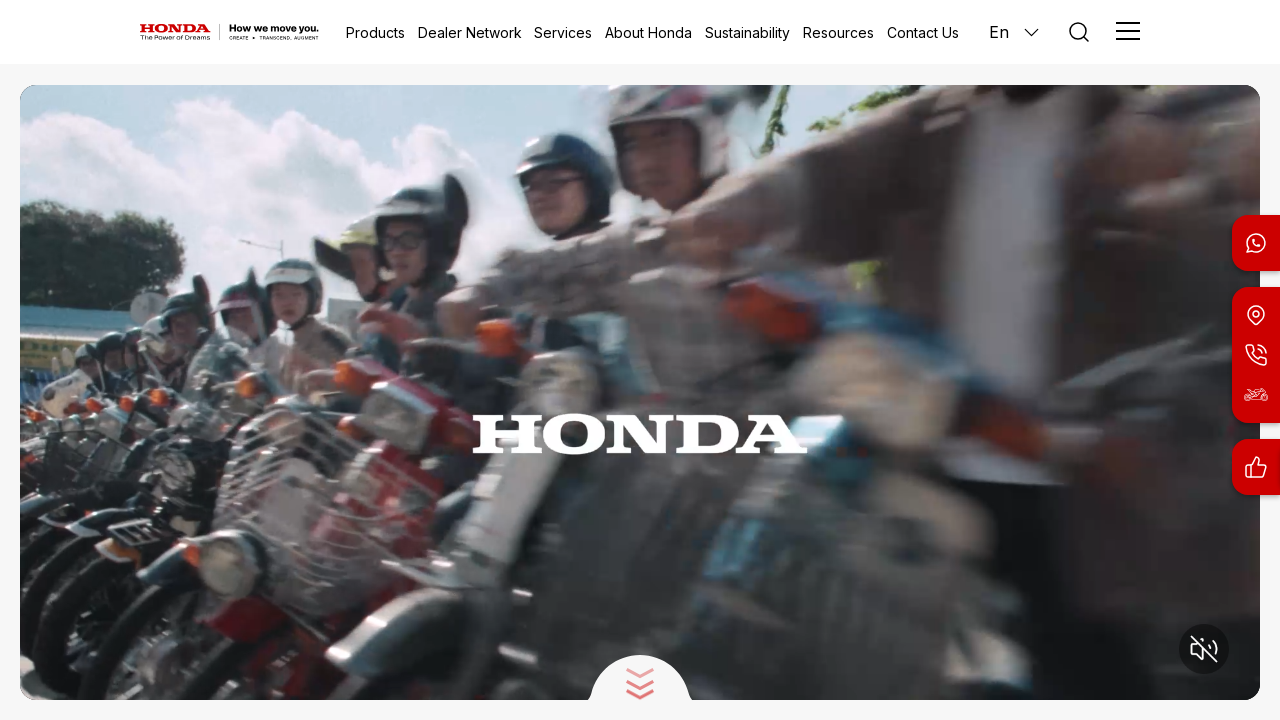

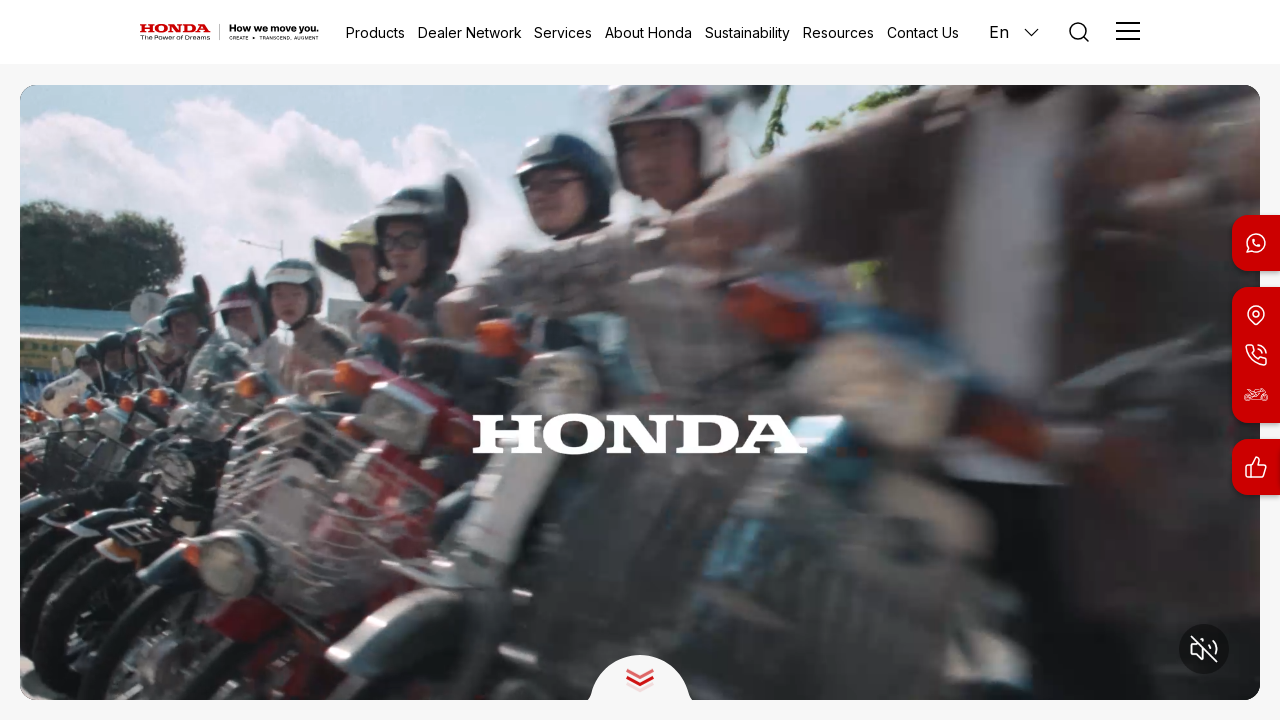